Tests text input field by clicking on it and entering text

Starting URL: https://bonigarcia.dev/selenium-webdriver-java/web-form.html

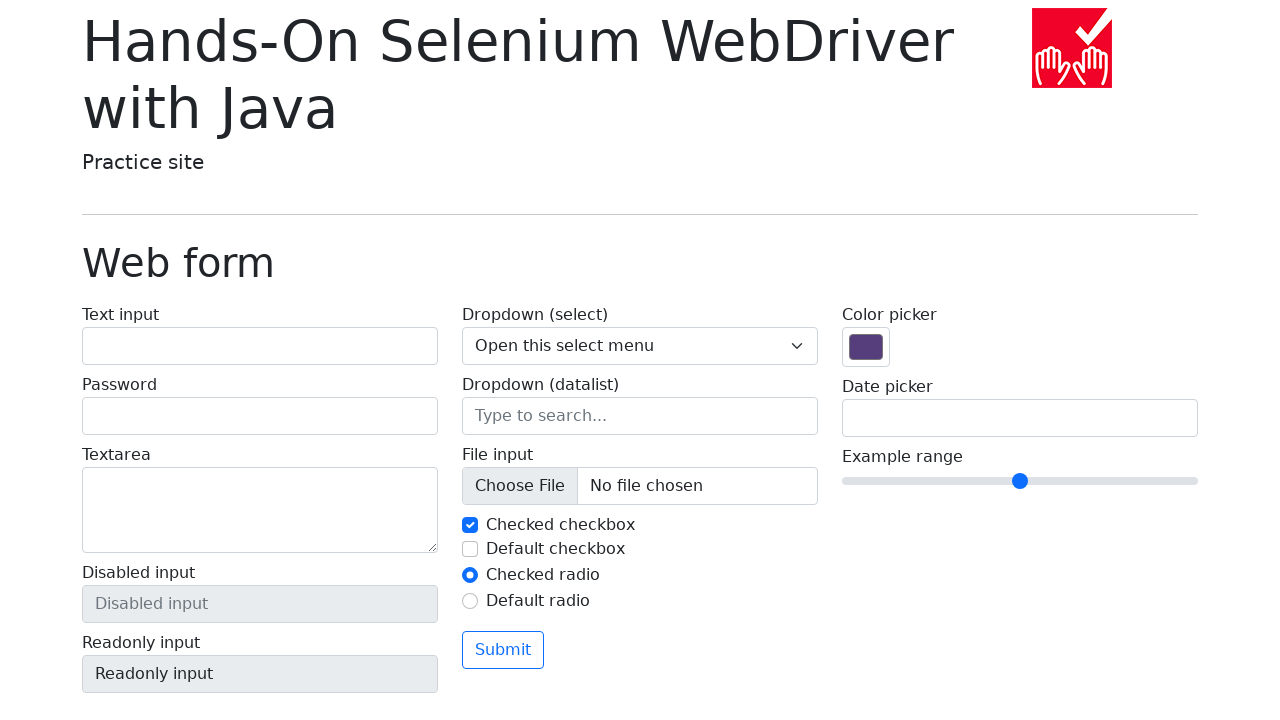

Navigated to web form page
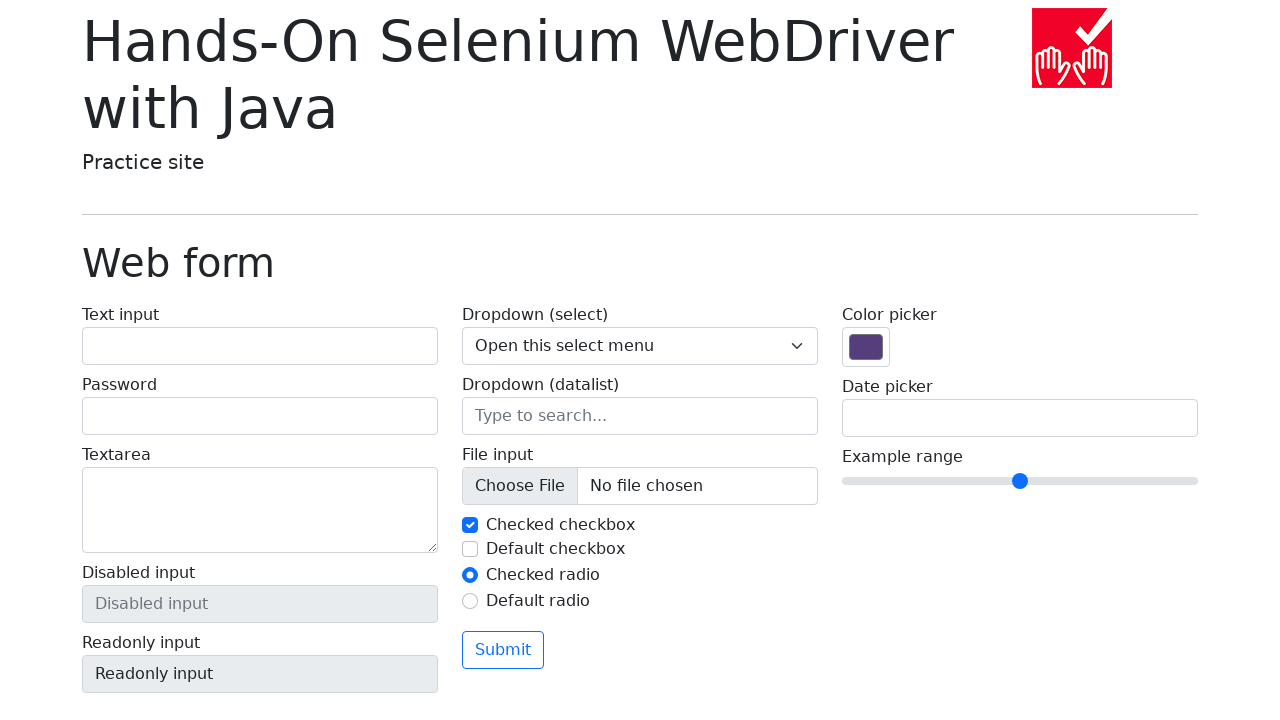

Clicked on text input field at (260, 346) on #my-text-id
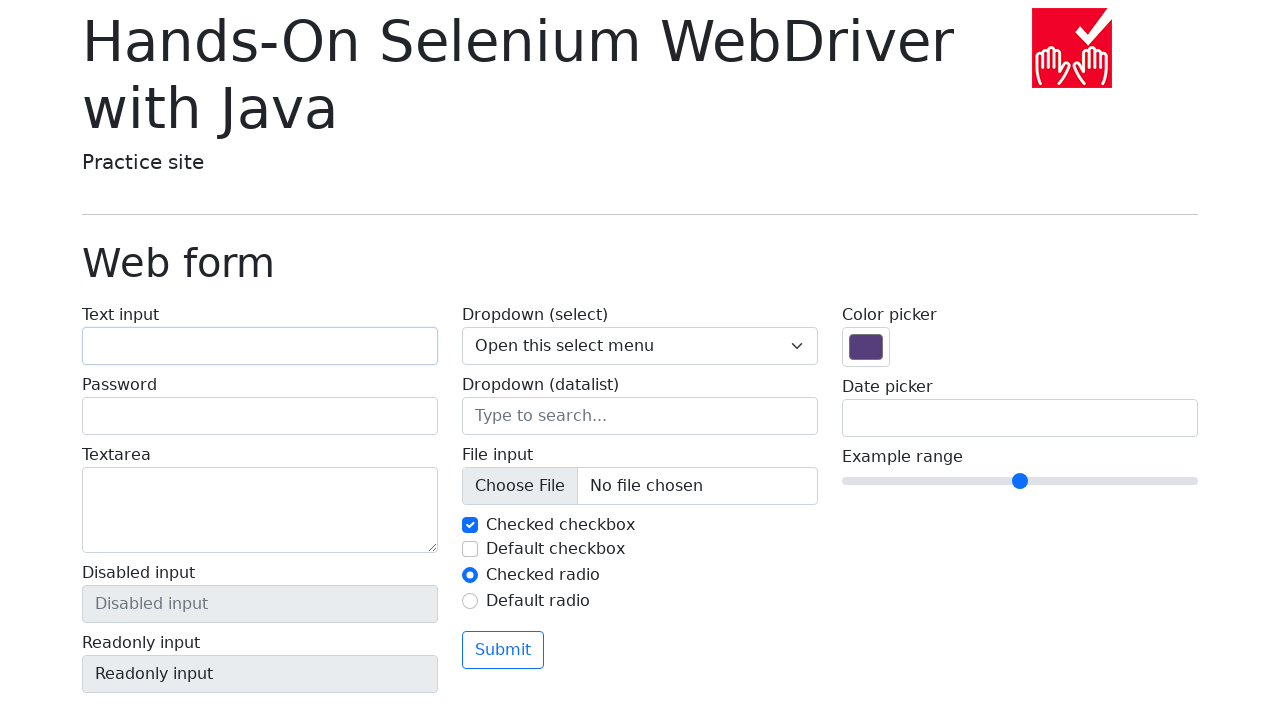

Entered text 'Go !!!' into the input field on #my-text-id
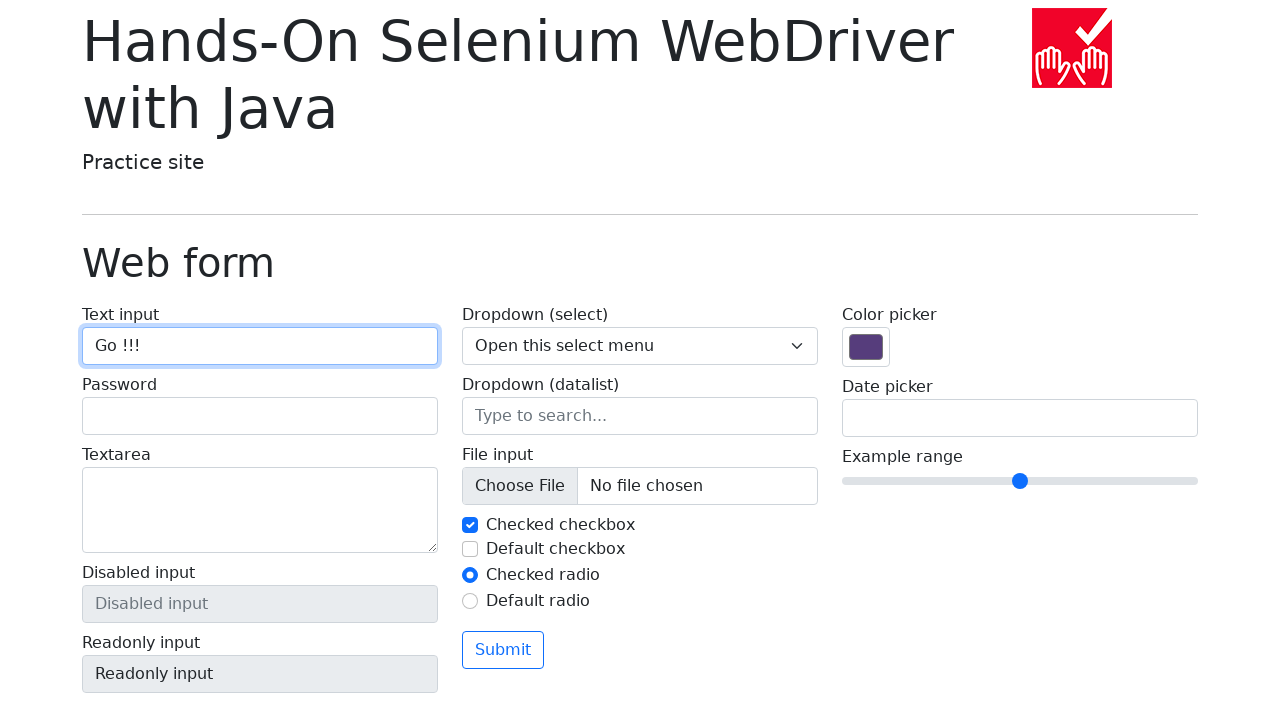

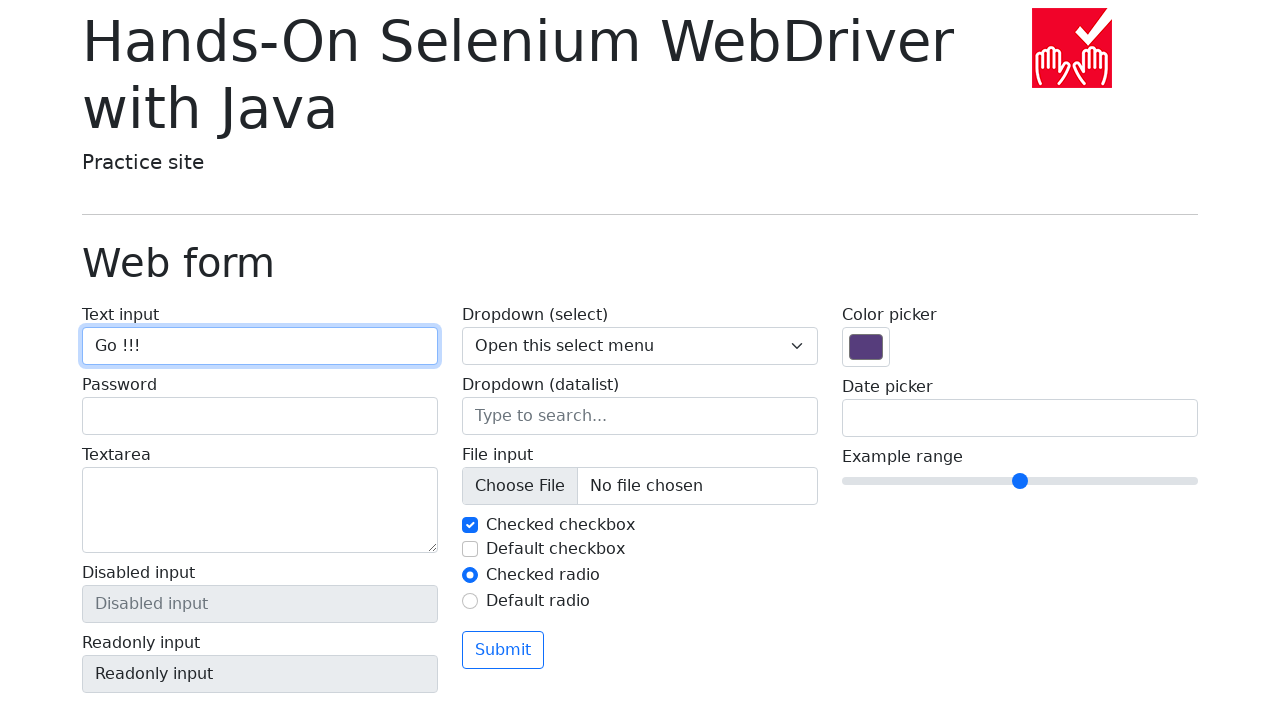